Tests slider interaction by dragging the slider handle to approximately the 20% position.

Starting URL: https://seleniumui.moderntester.pl/slider.php

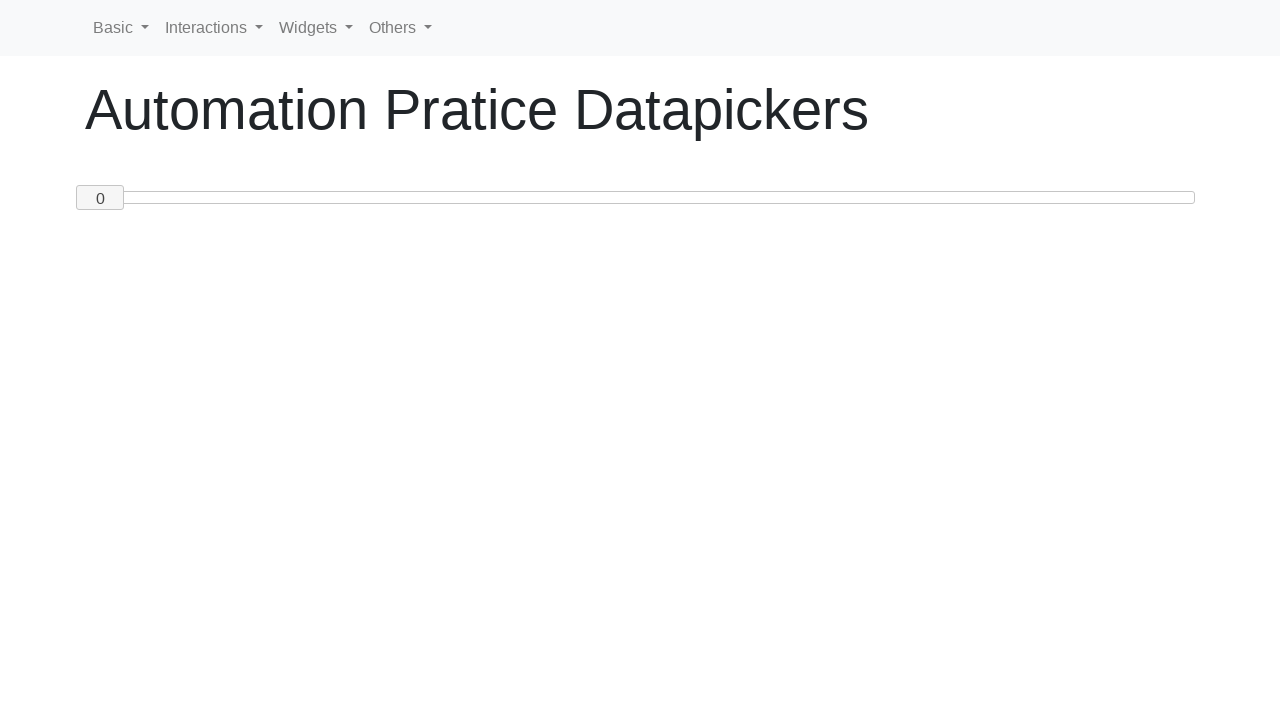

Waited for slider handle to be visible
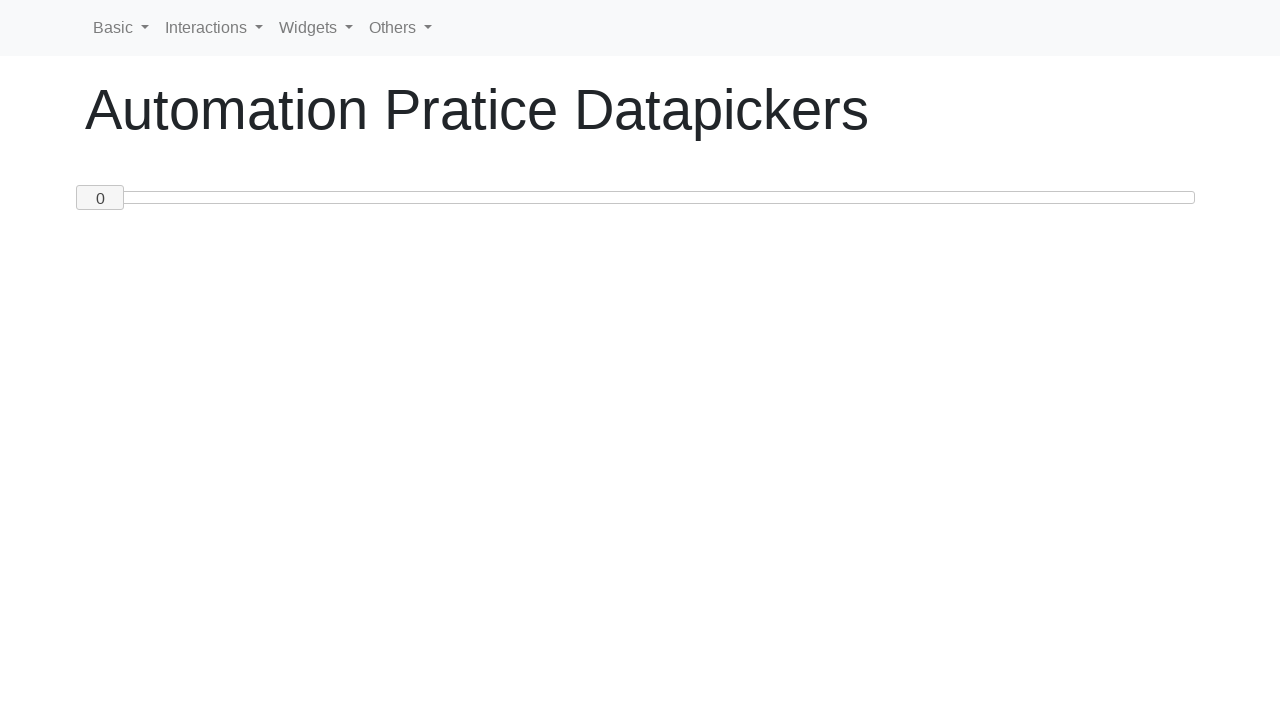

Retrieved slider handle bounding box
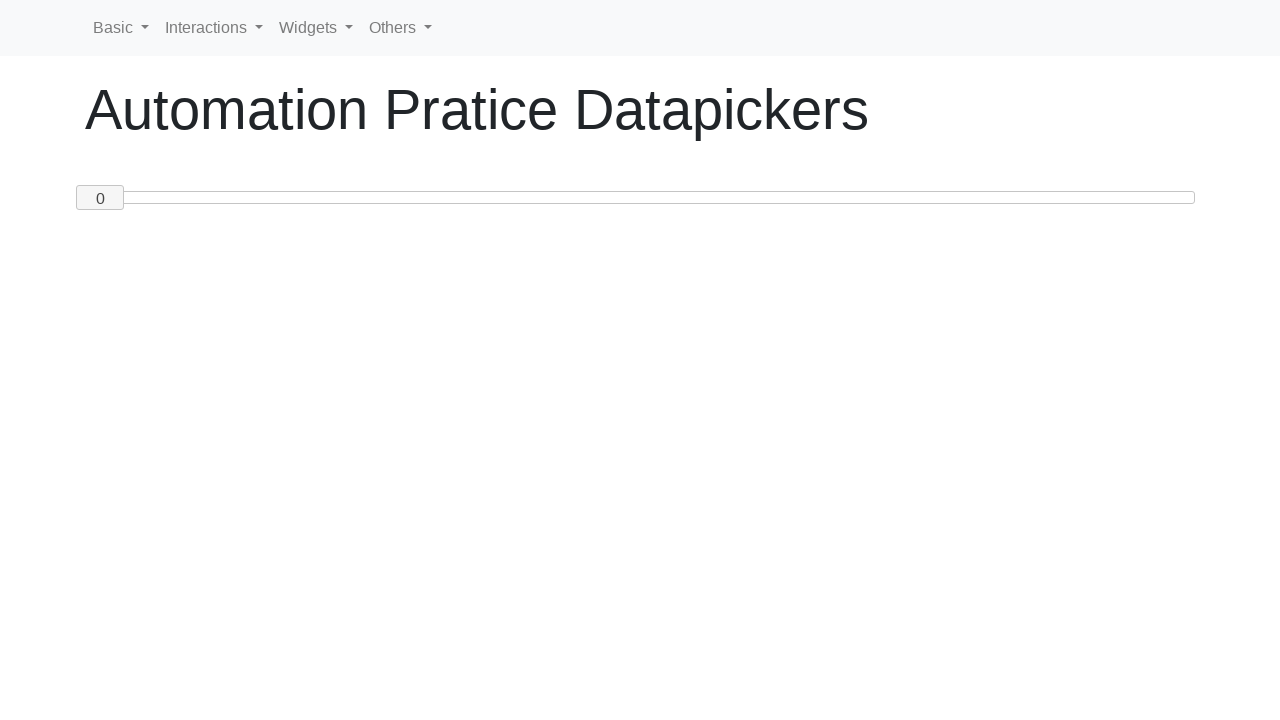

Moved mouse to slider handle center position at (100, 198)
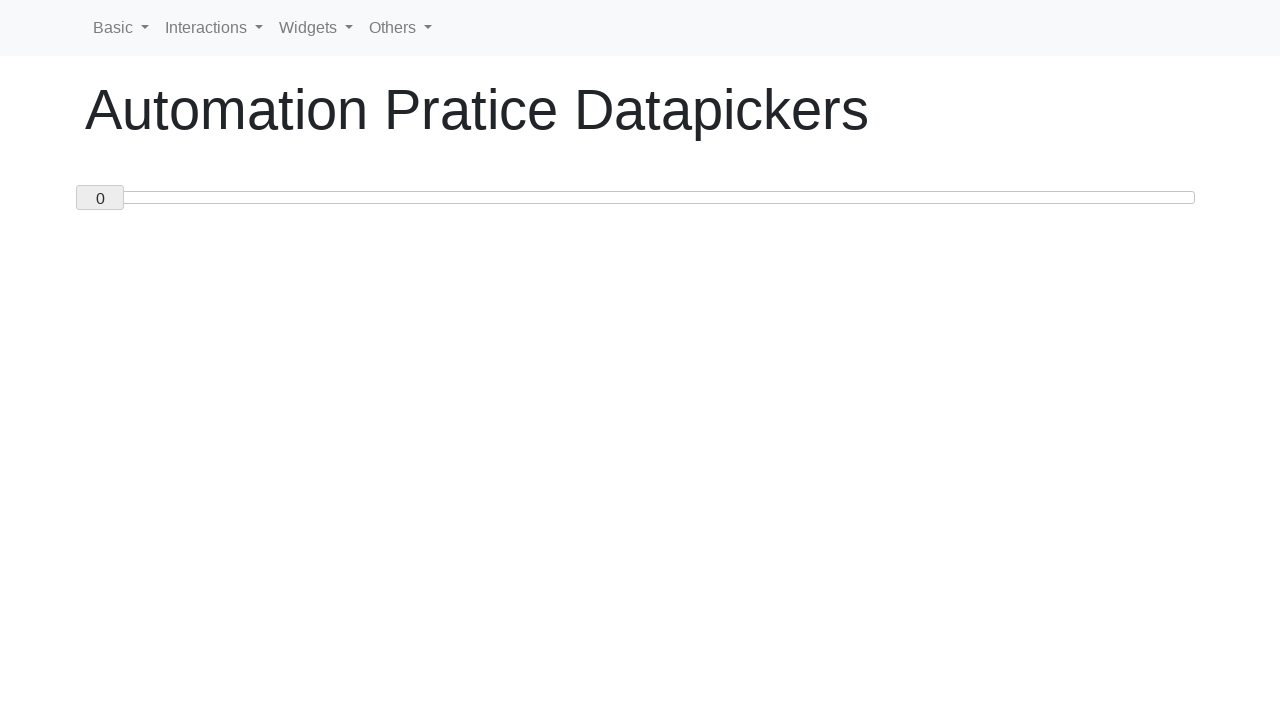

Pressed mouse button down on slider handle at (100, 198)
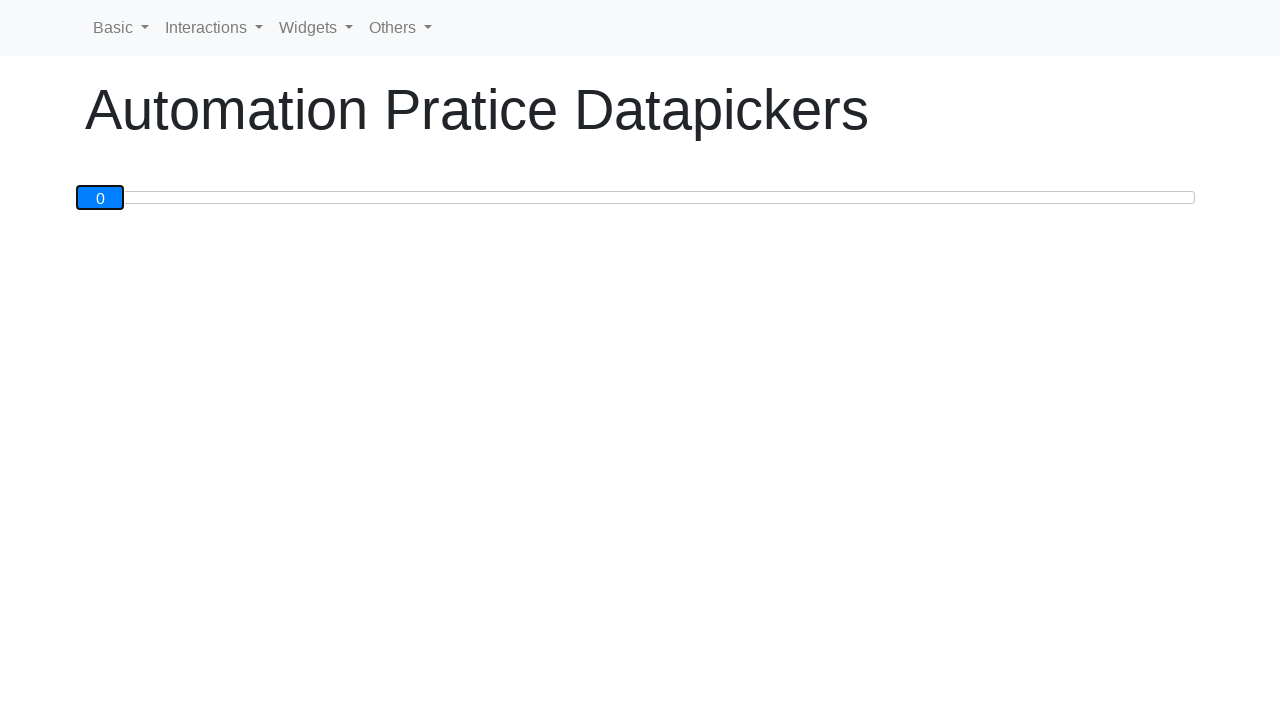

Dragged slider handle 200 pixels to the right (approximately 20% position) at (300, 198)
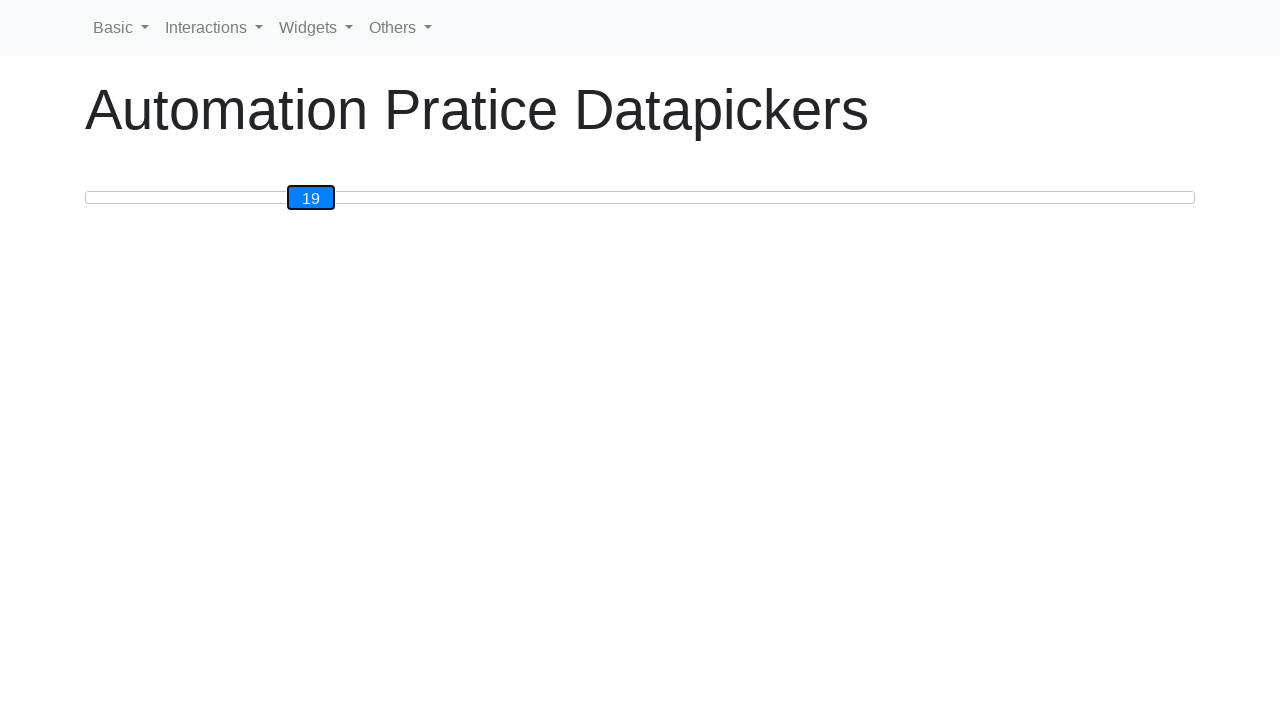

Released mouse button to complete slider drag at (300, 198)
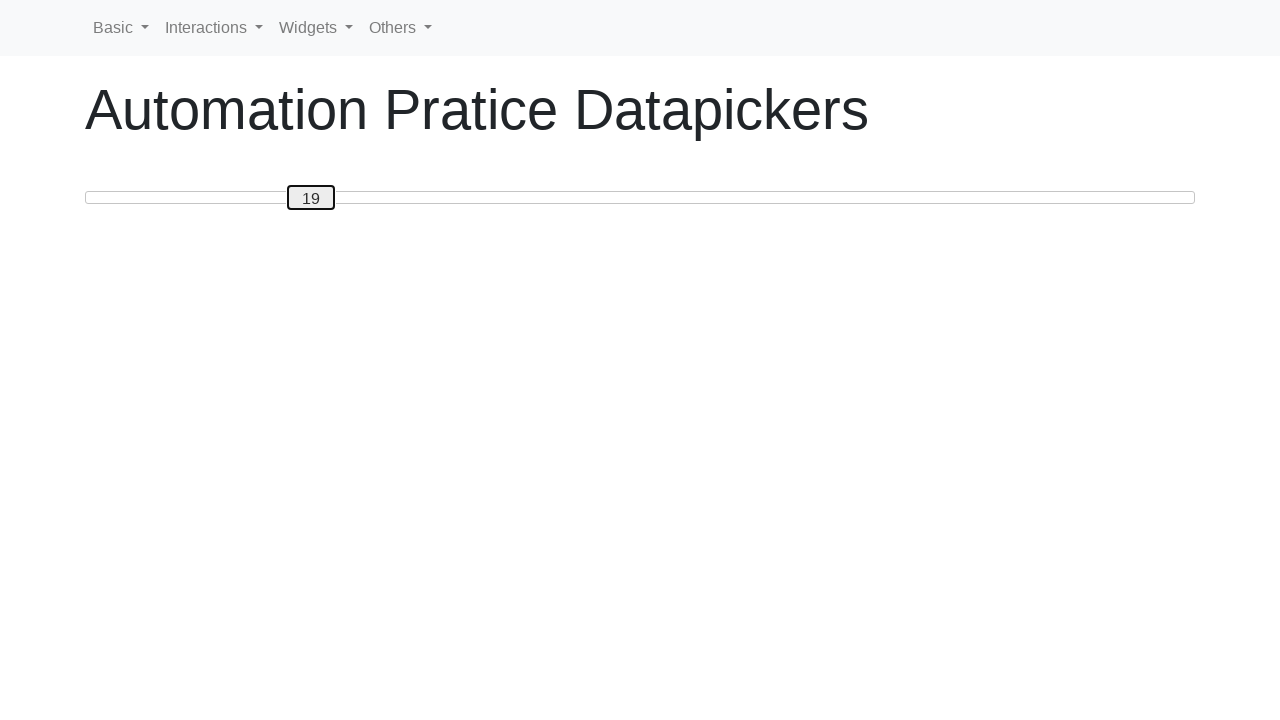

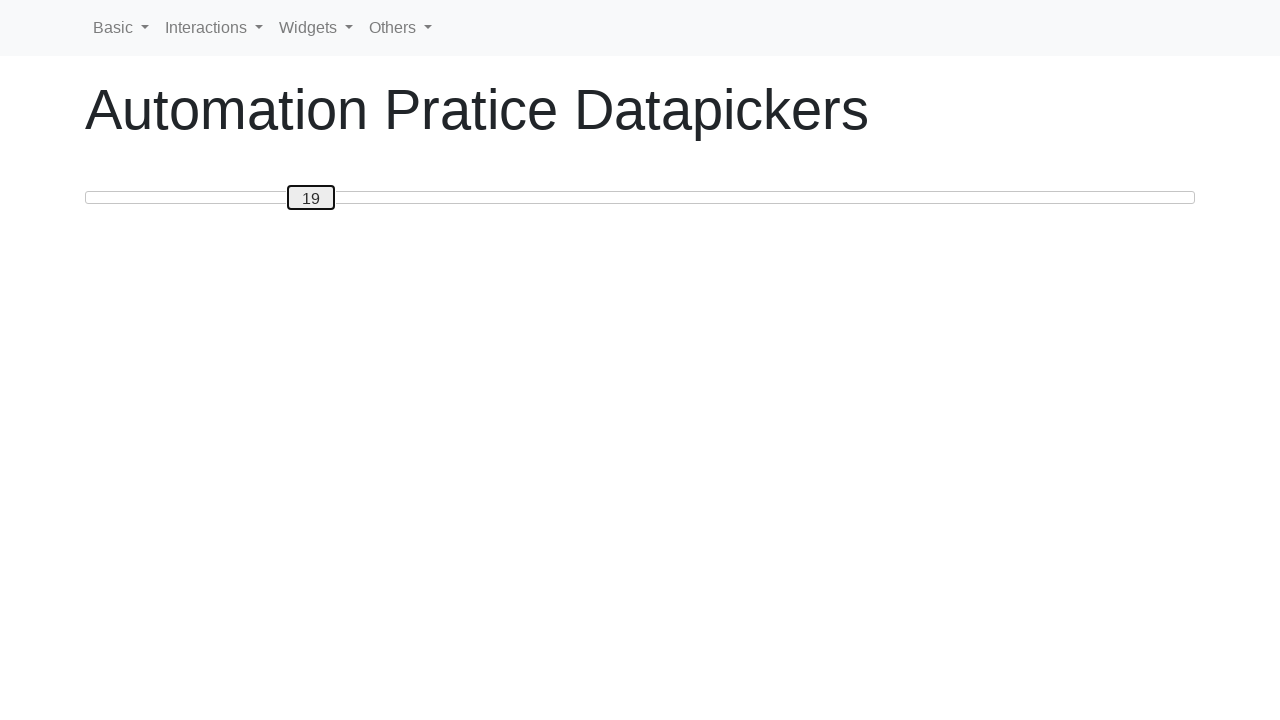